Navigates to a checkboxes page and checks the first checkbox

Starting URL: http://the-internet.herokuapp.com/checkboxes

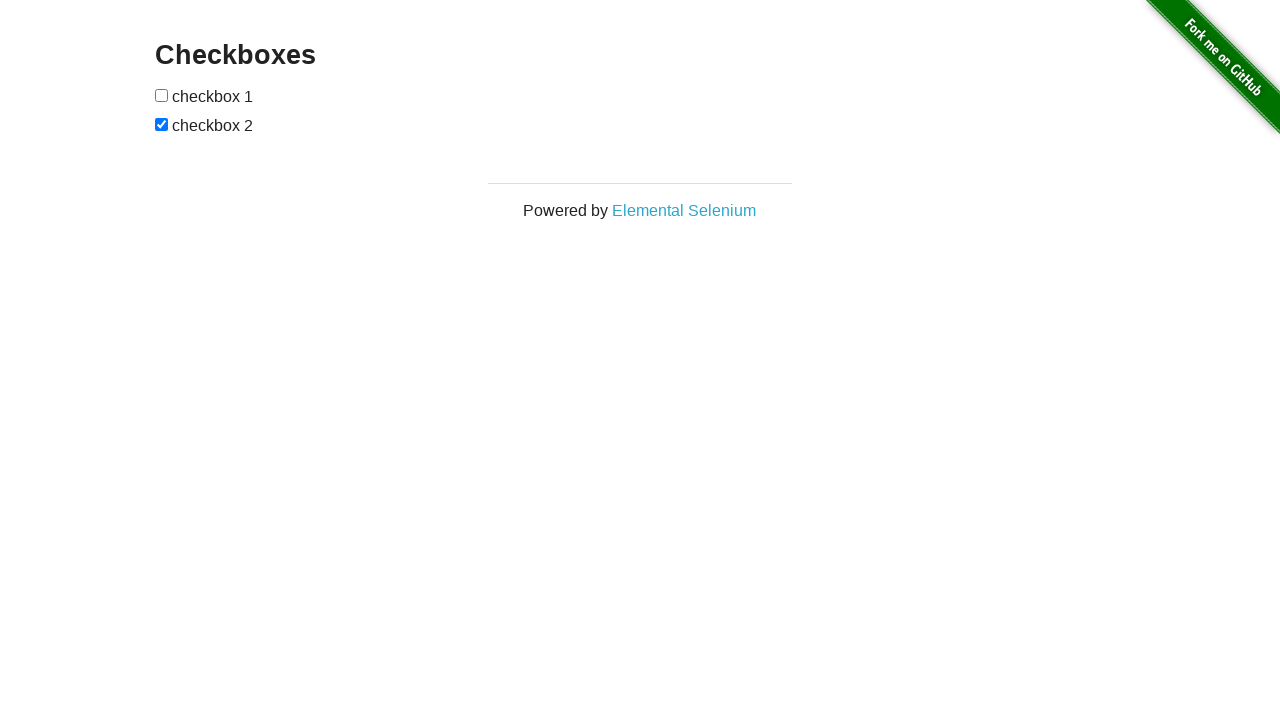

Navigated to checkboxes page
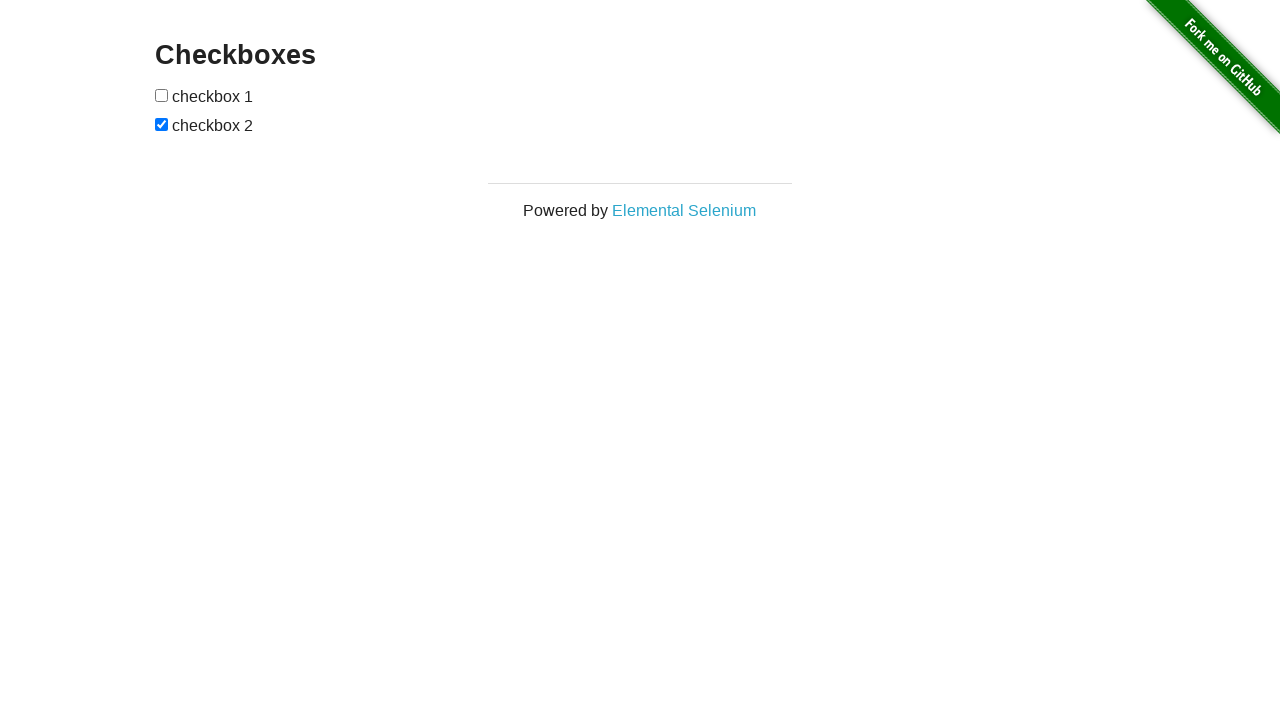

Clicked the first checkbox at (162, 95) on xpath=//form[@id='checkboxes']/input[1]
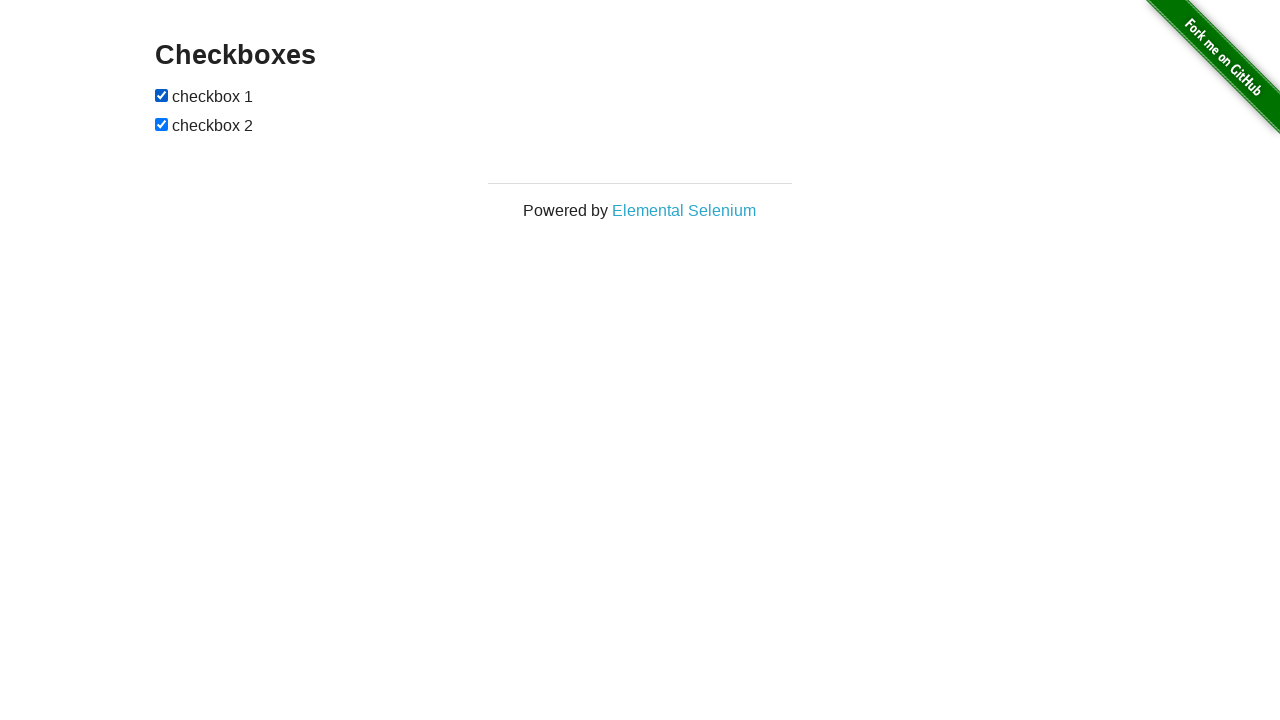

Verified that the first checkbox is checked
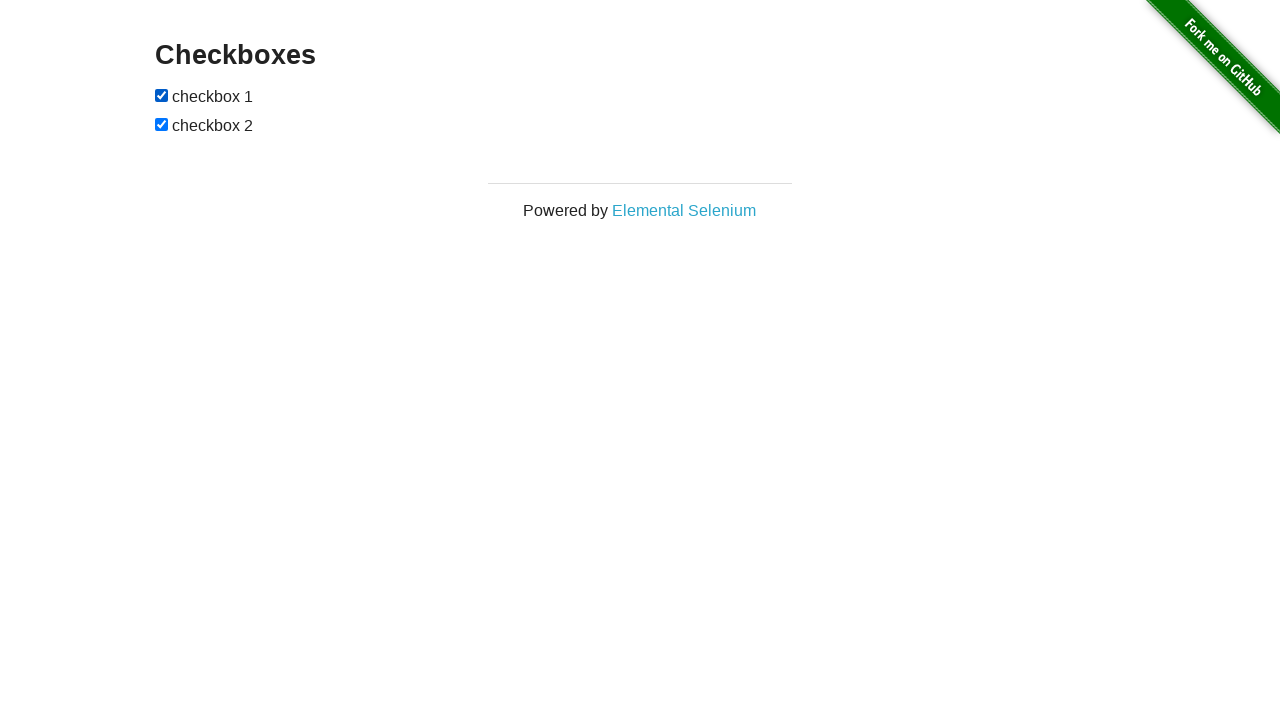

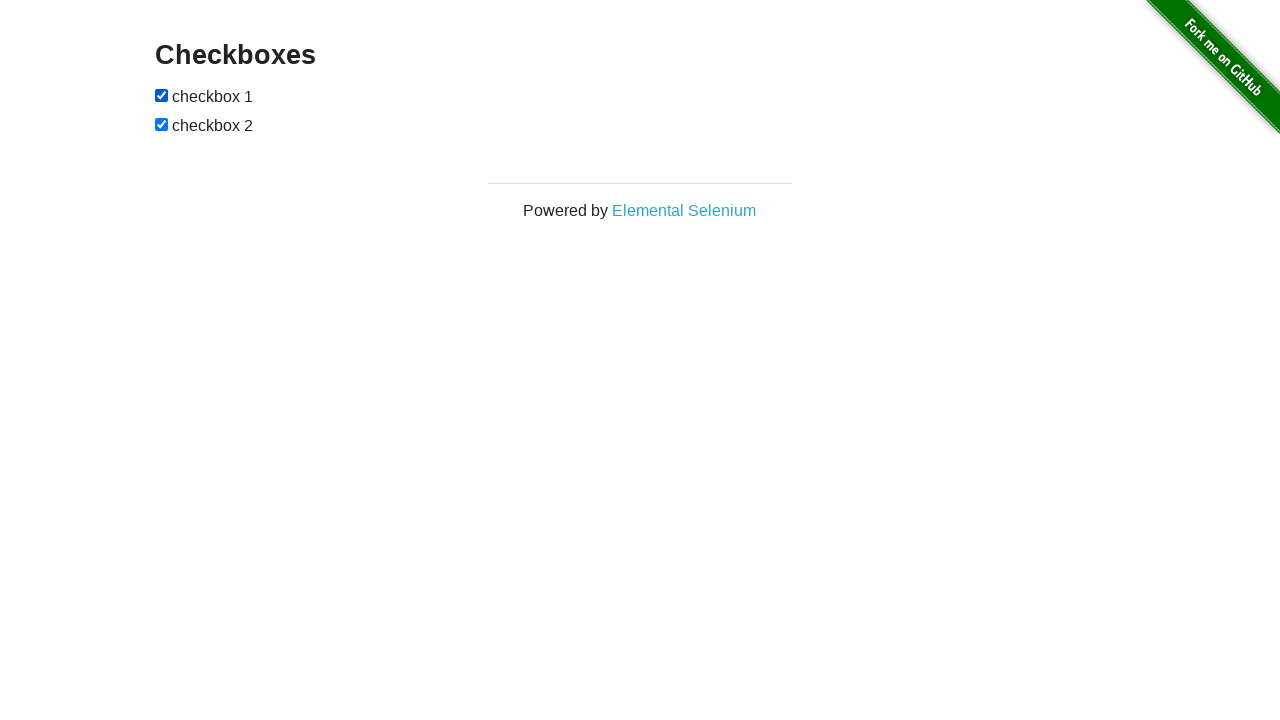